Tests horizontal slider by using arrow keys to move it to a specific value

Starting URL: https://the-internet.herokuapp.com/horizontal_slider

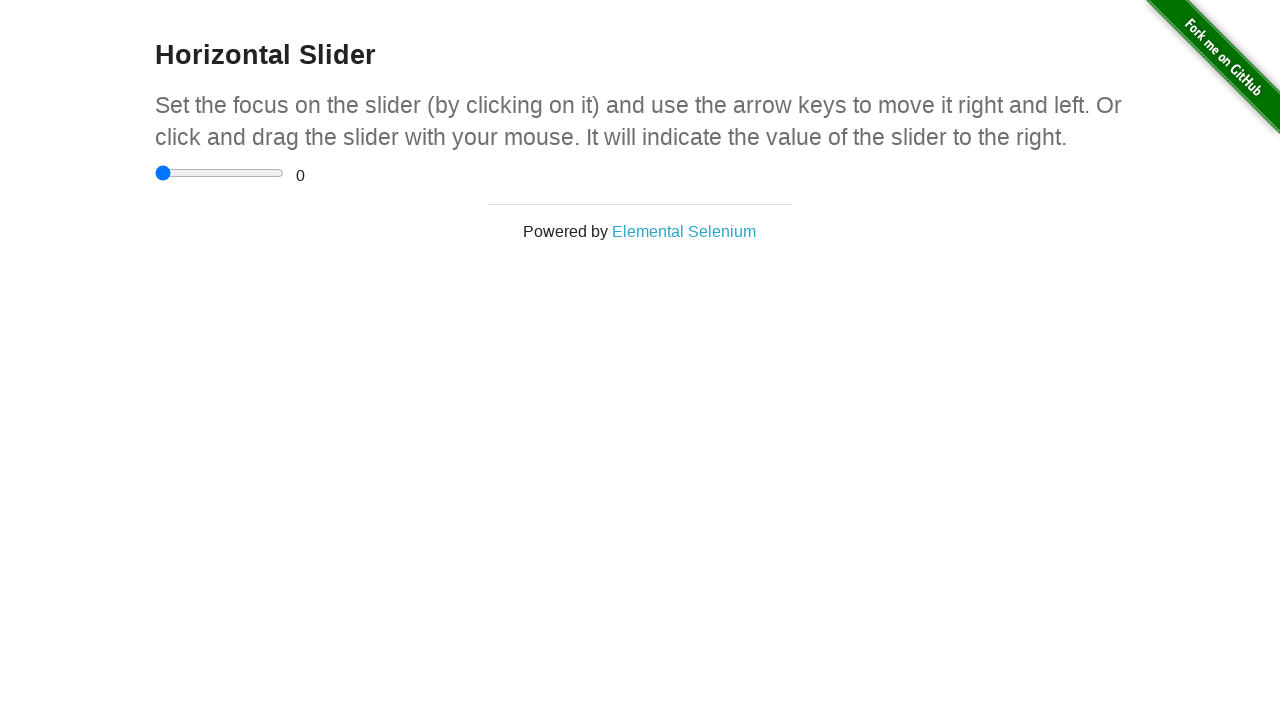

Clicked on the horizontal slider to focus it at (220, 173) on input[type='range']
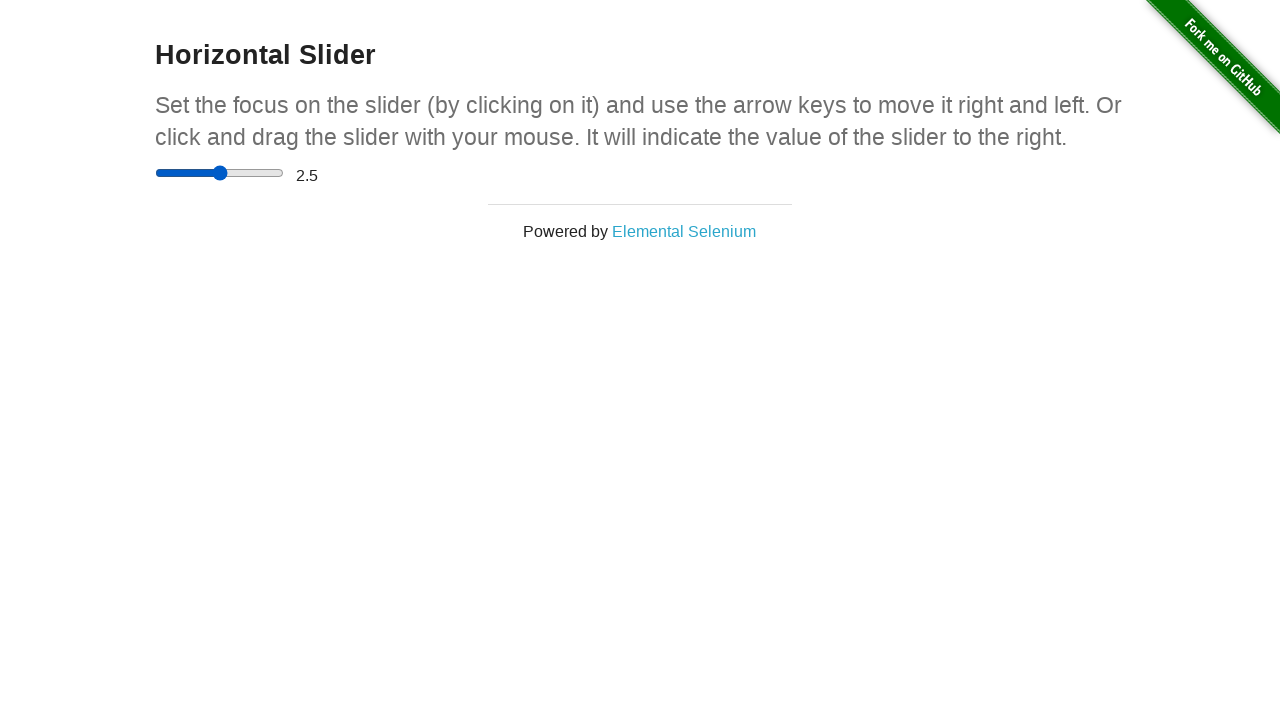

Read current slider value: 2.5
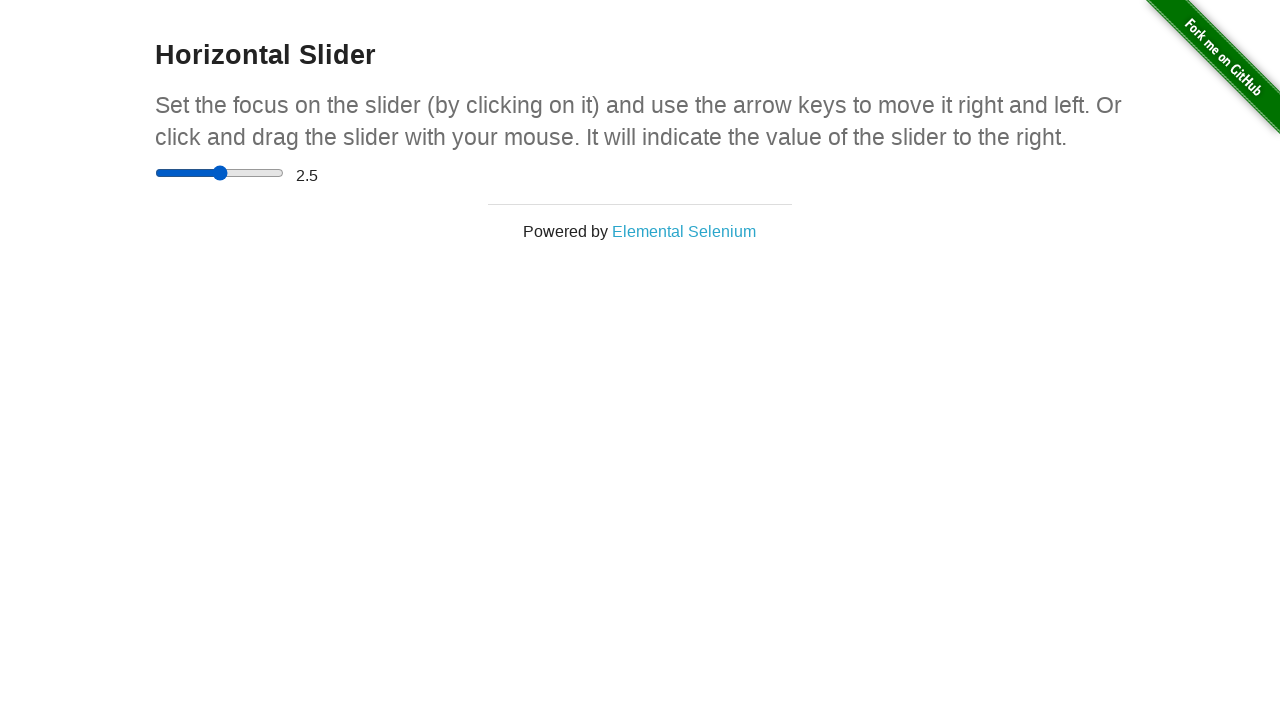

Pressed ArrowRight key to move slider
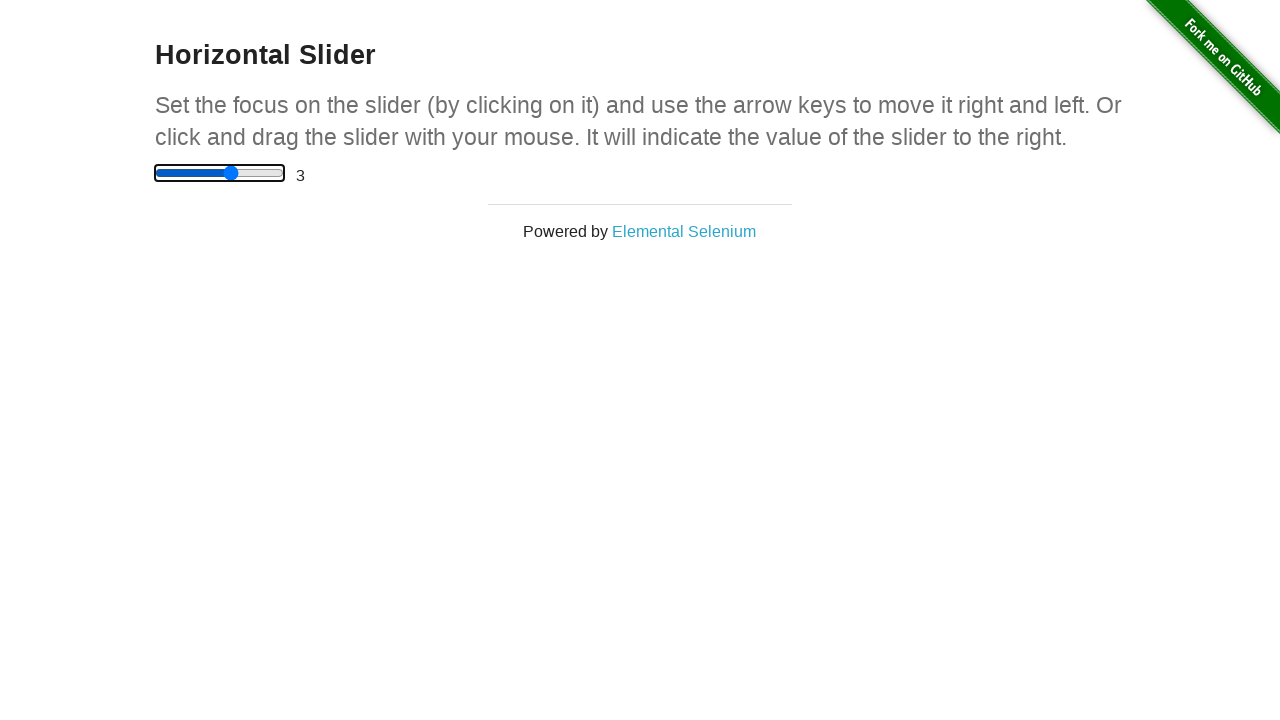

Waited 200ms for slider animation
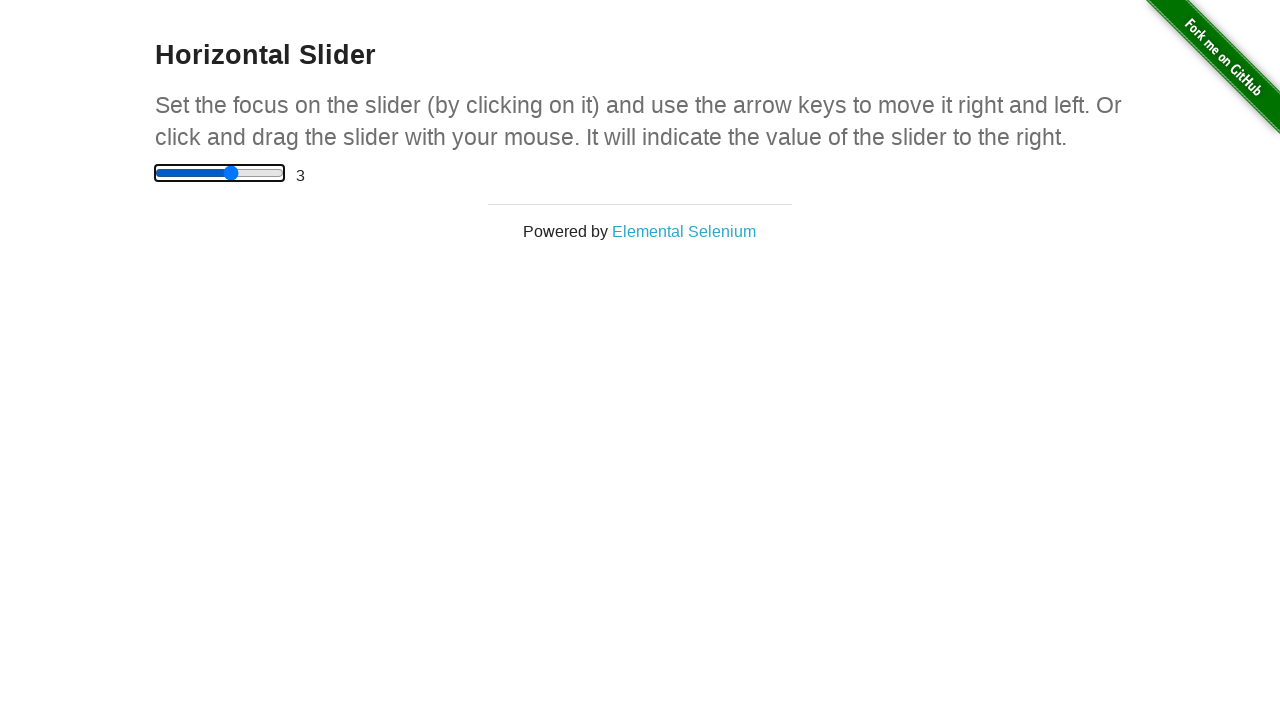

Read current slider value: 3
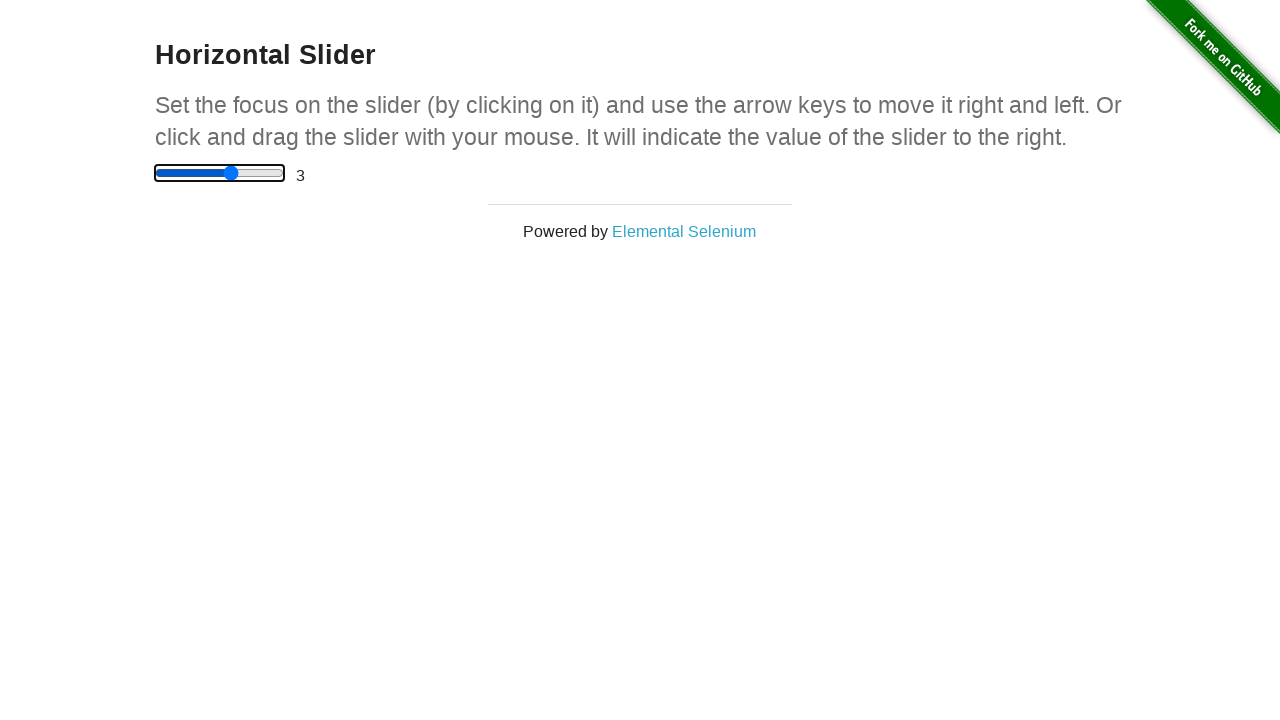

Pressed ArrowRight key to move slider
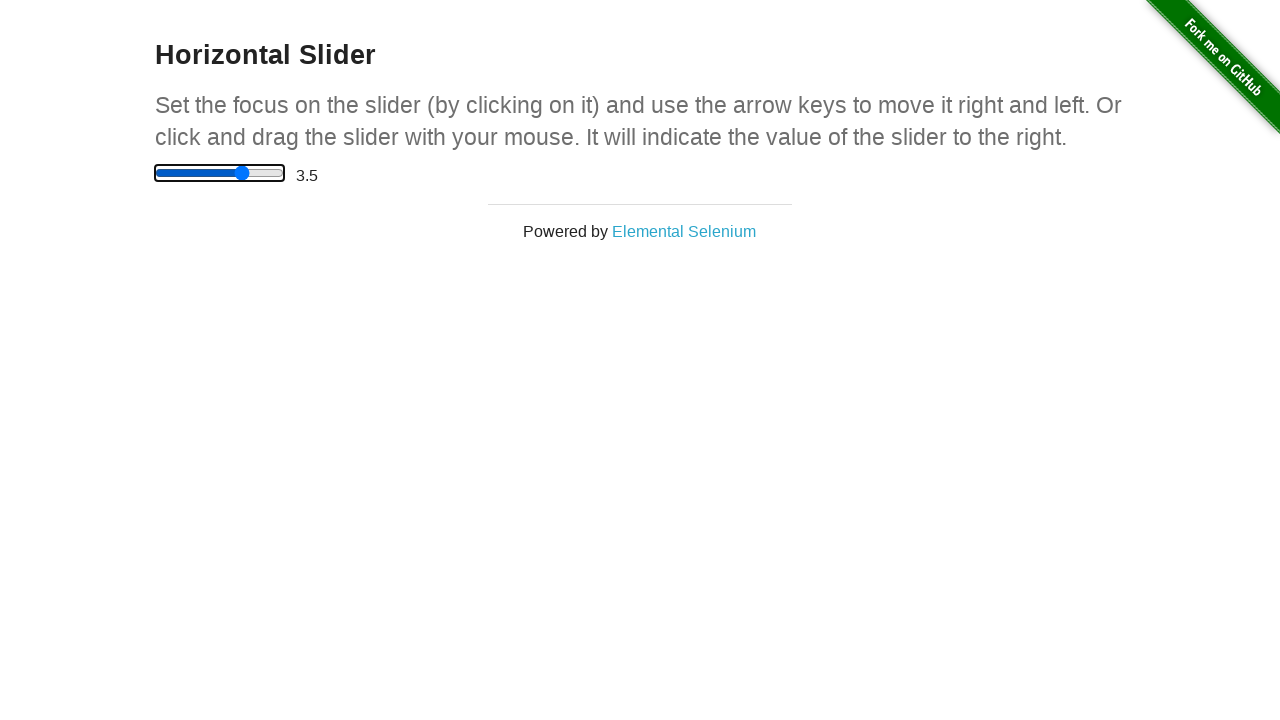

Waited 200ms for slider animation
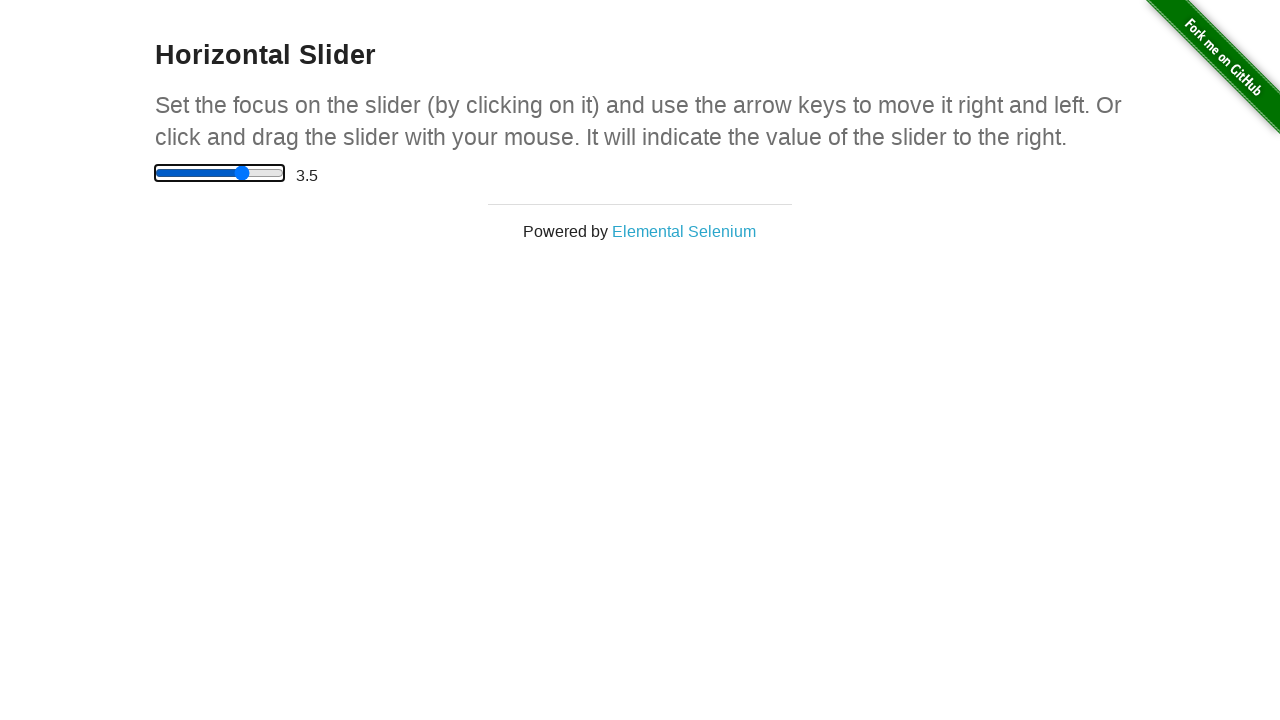

Read current slider value: 3.5
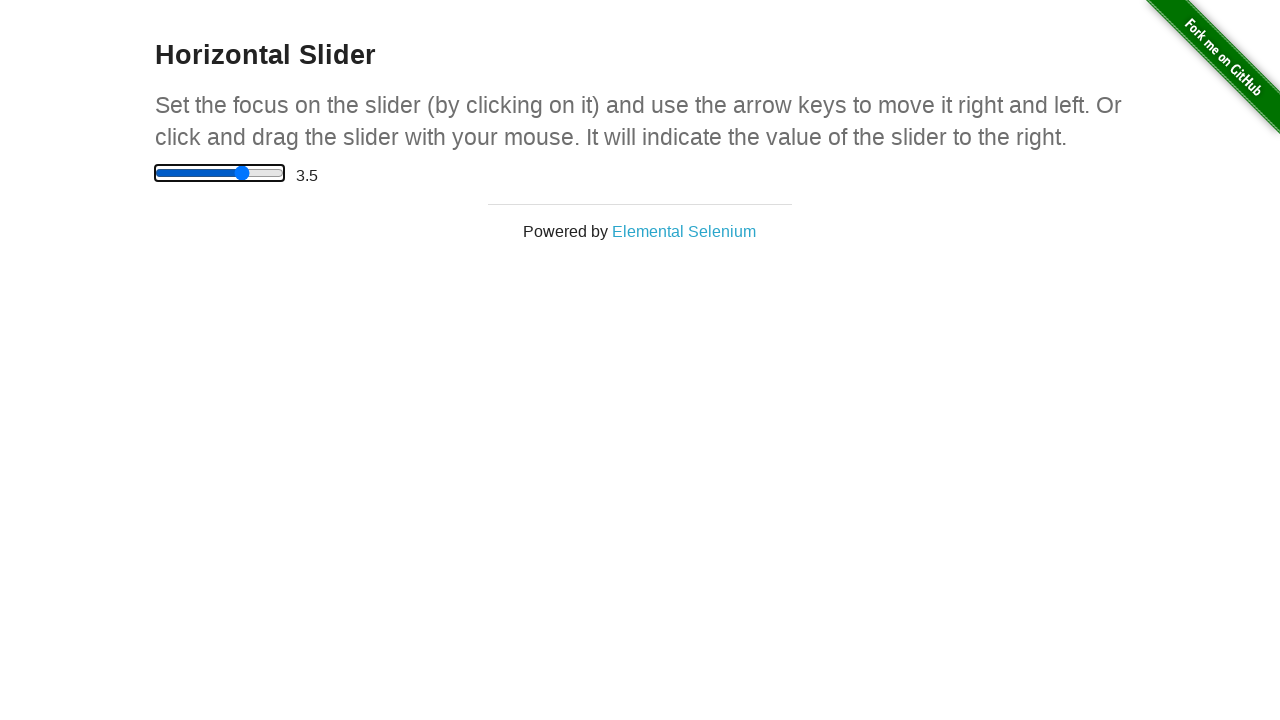

Pressed ArrowRight key to move slider
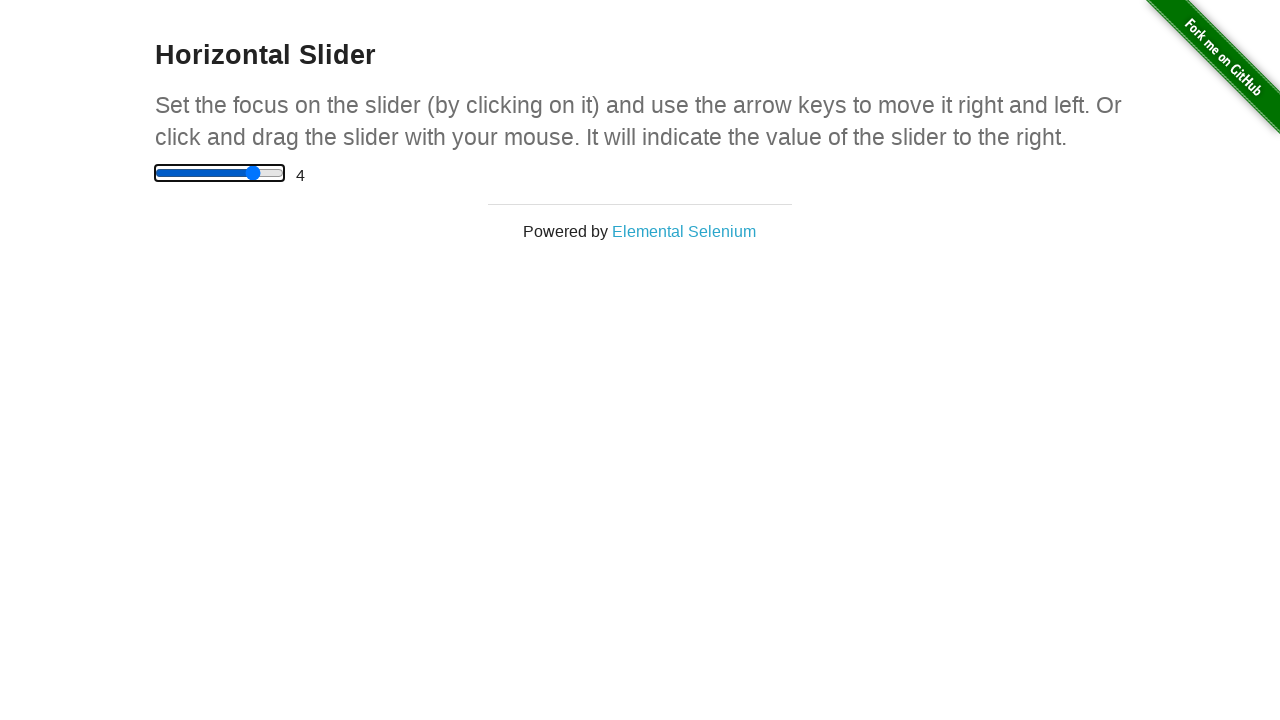

Waited 200ms for slider animation
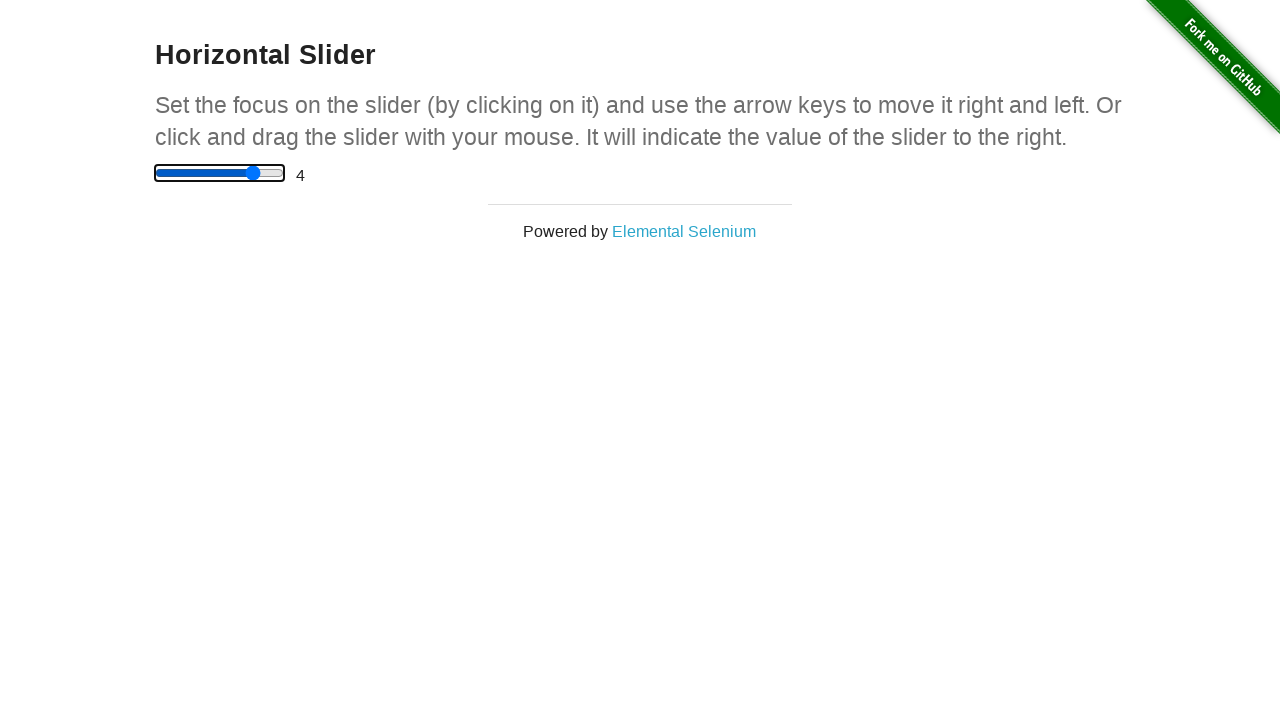

Read current slider value: 4
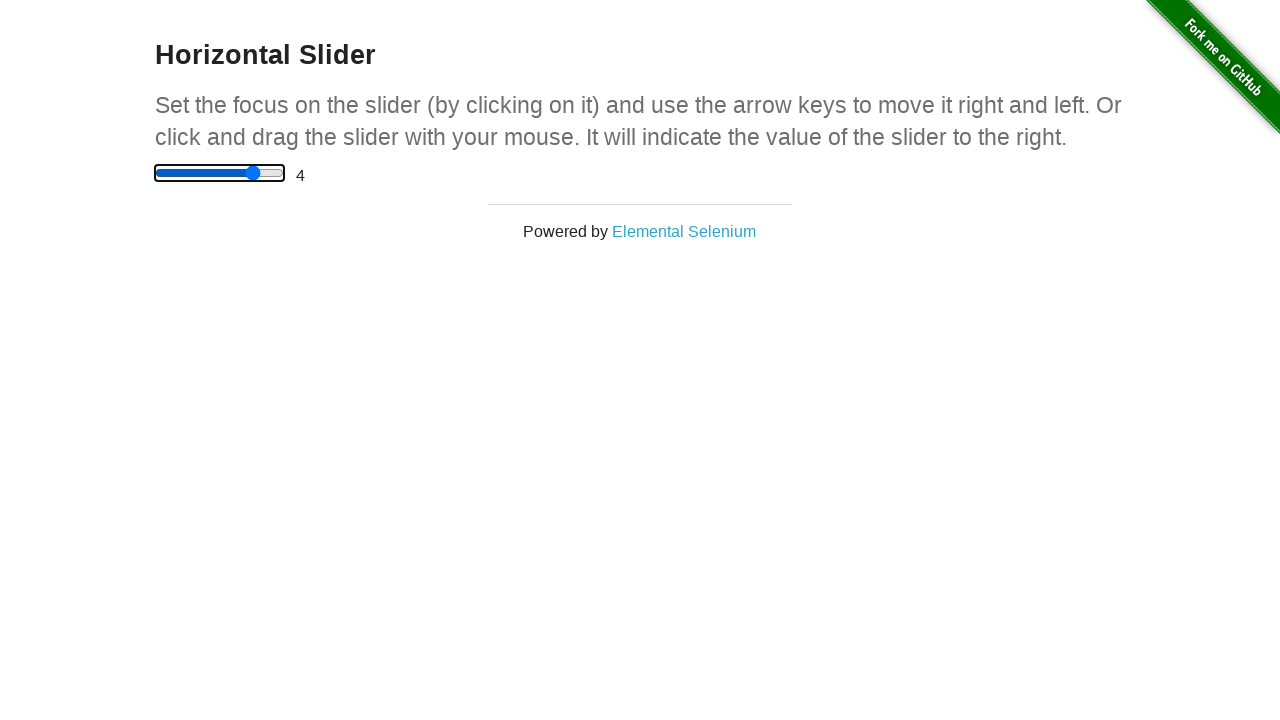

Pressed ArrowRight key to move slider
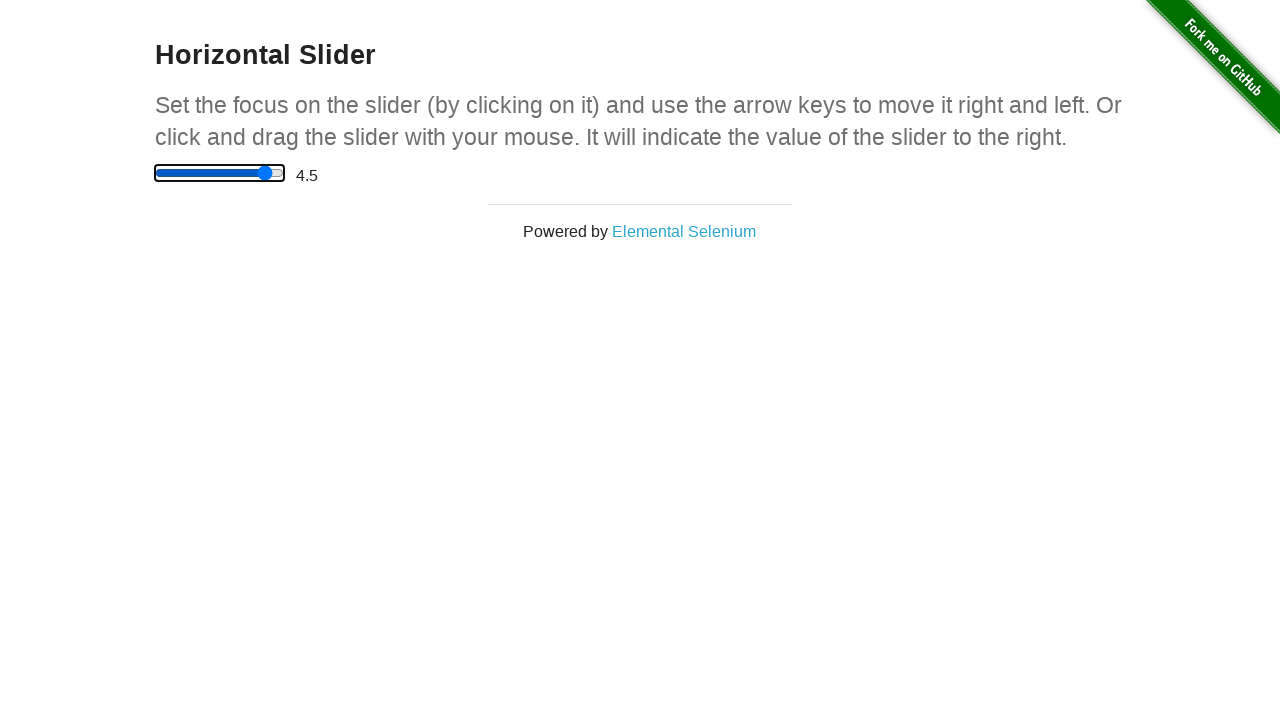

Waited 200ms for slider animation
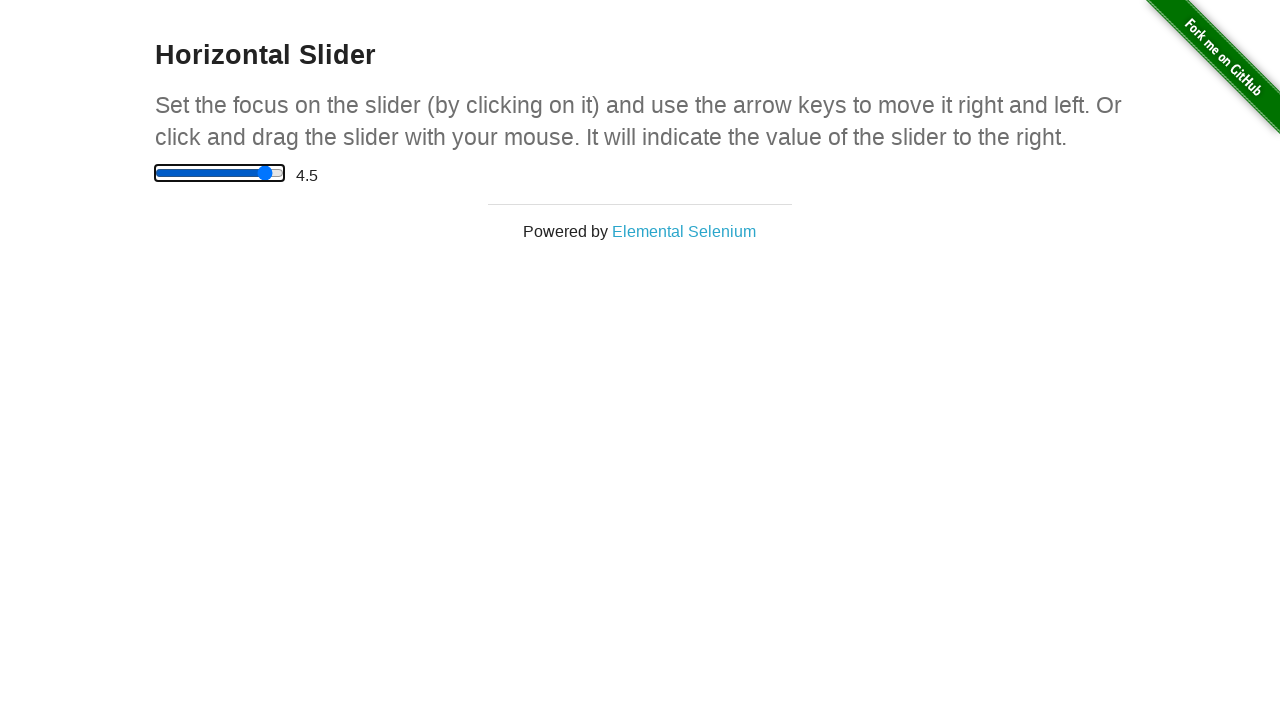

Read current slider value: 4.5
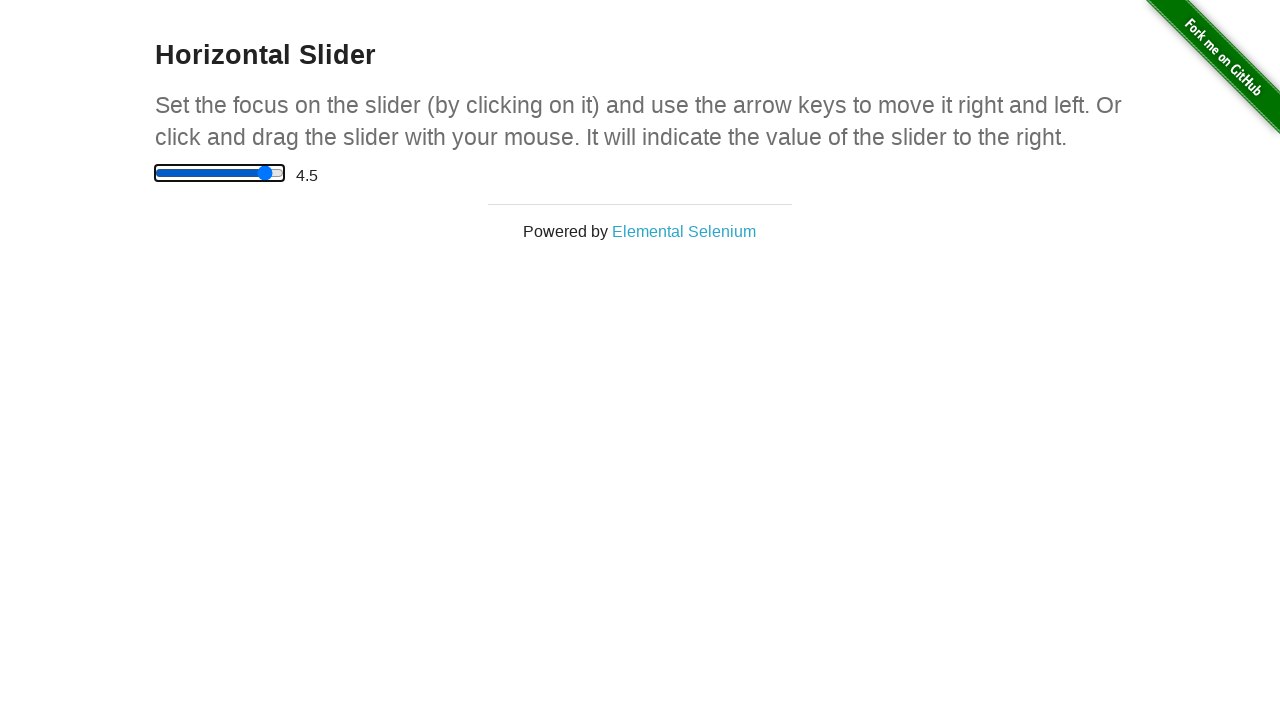

Pressed ArrowRight key to move slider
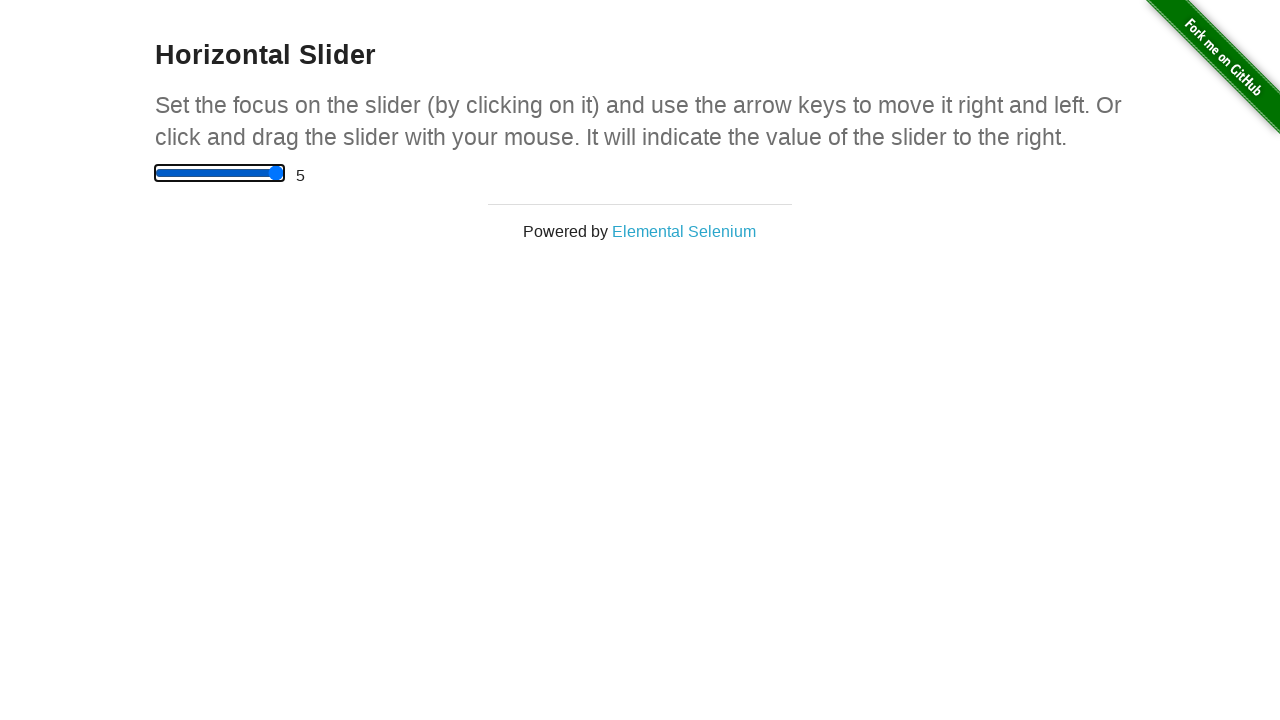

Waited 200ms for slider animation
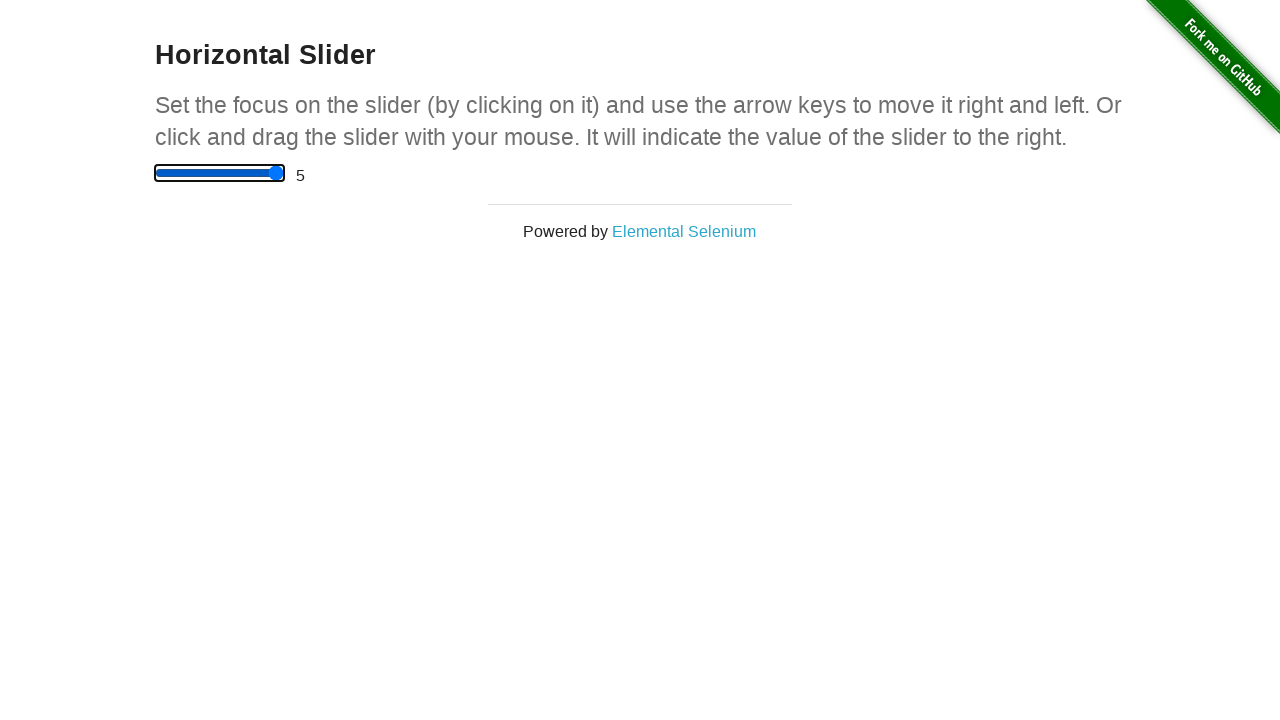

Read current slider value: 5
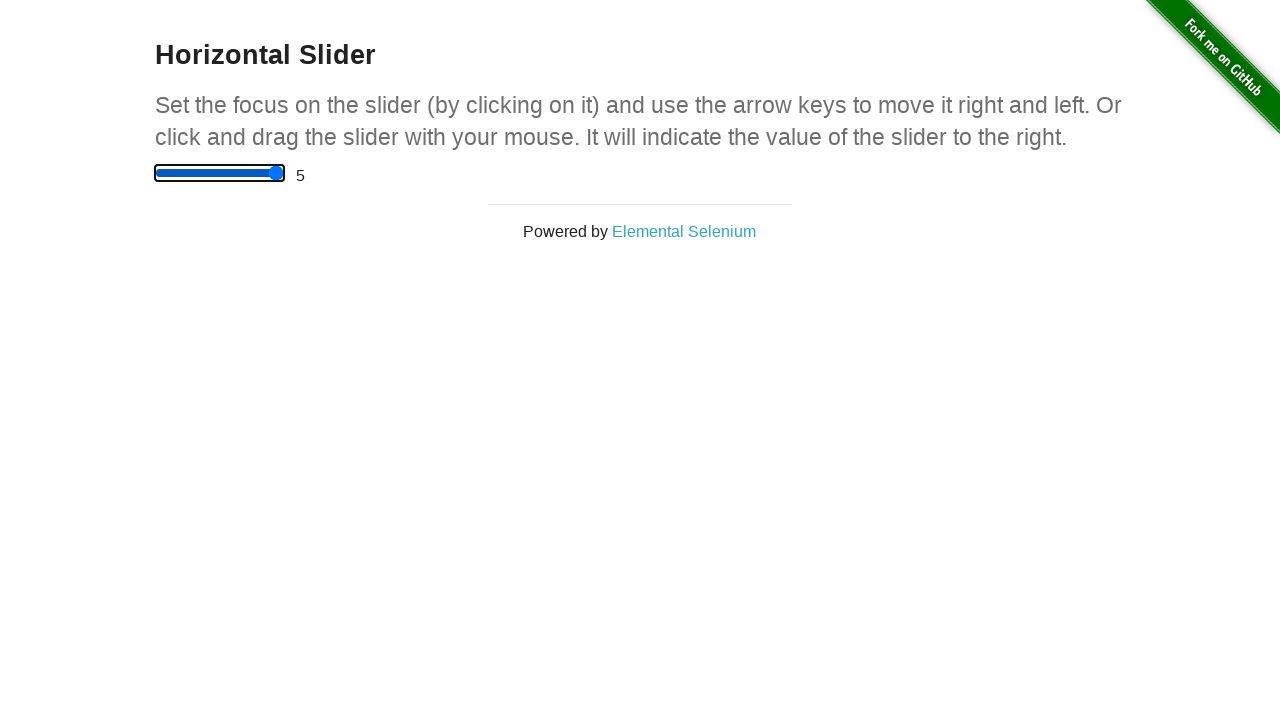

Target slider value of 5 reached
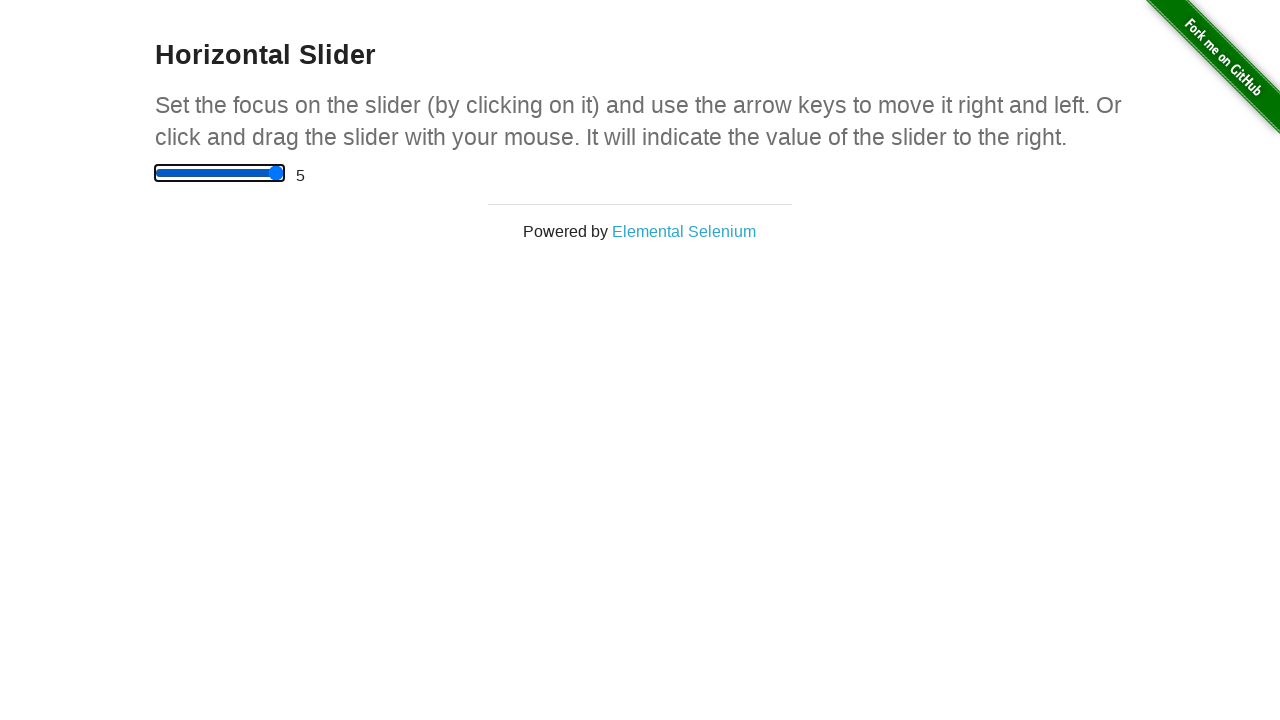

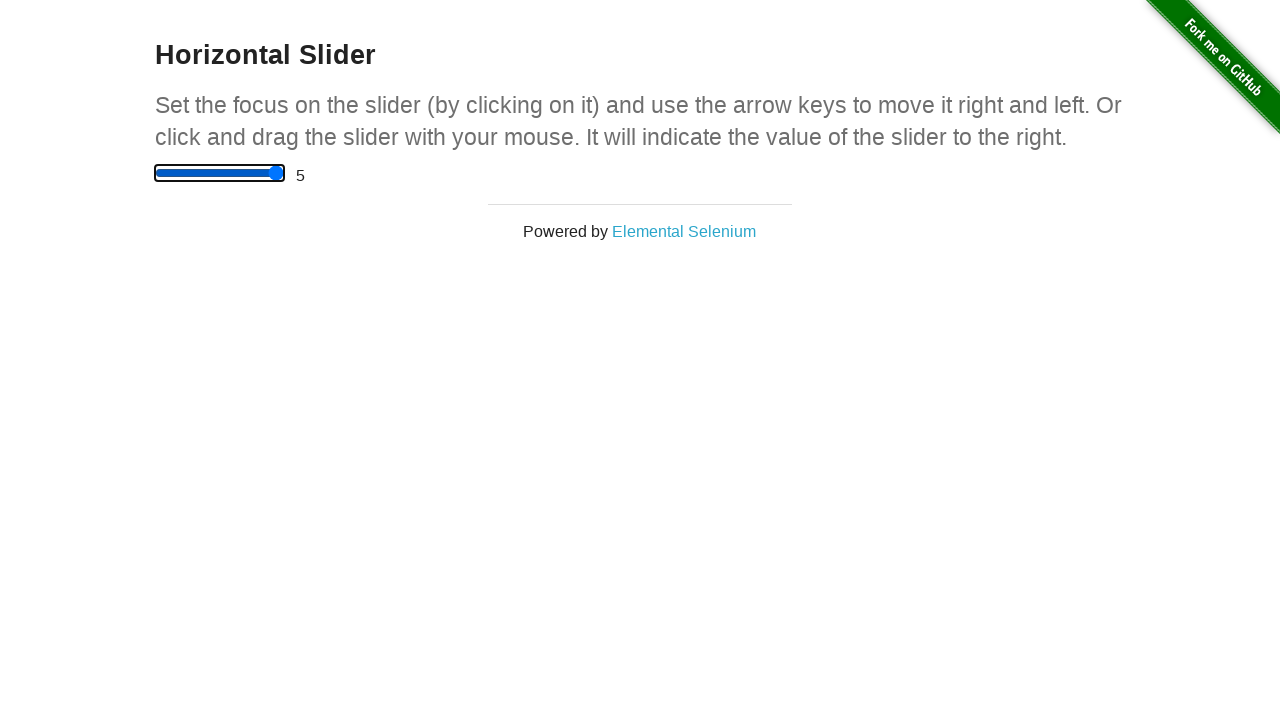